Tests navigation by clicking on A/B Testing link, verifying the page title, then navigating back to home page and verifying its title

Starting URL: https://practice.cydeo.com/

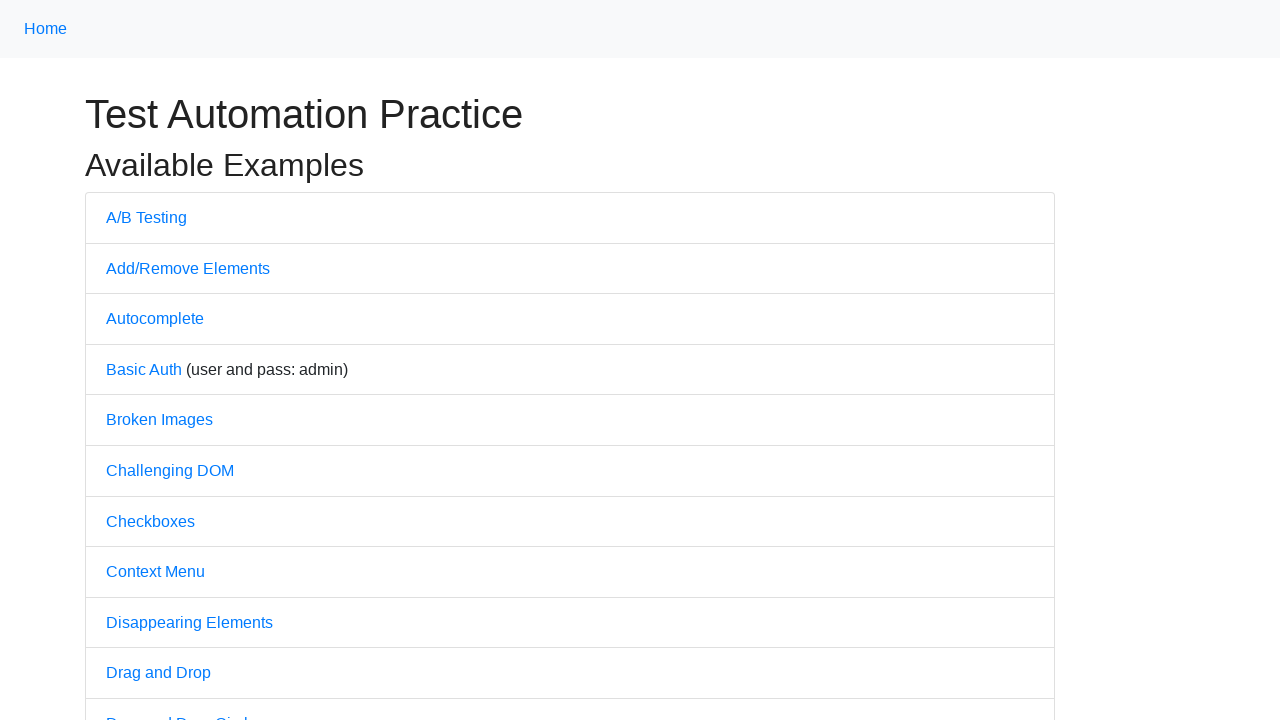

Clicked on A/B Testing link at (146, 217) on text=A/B
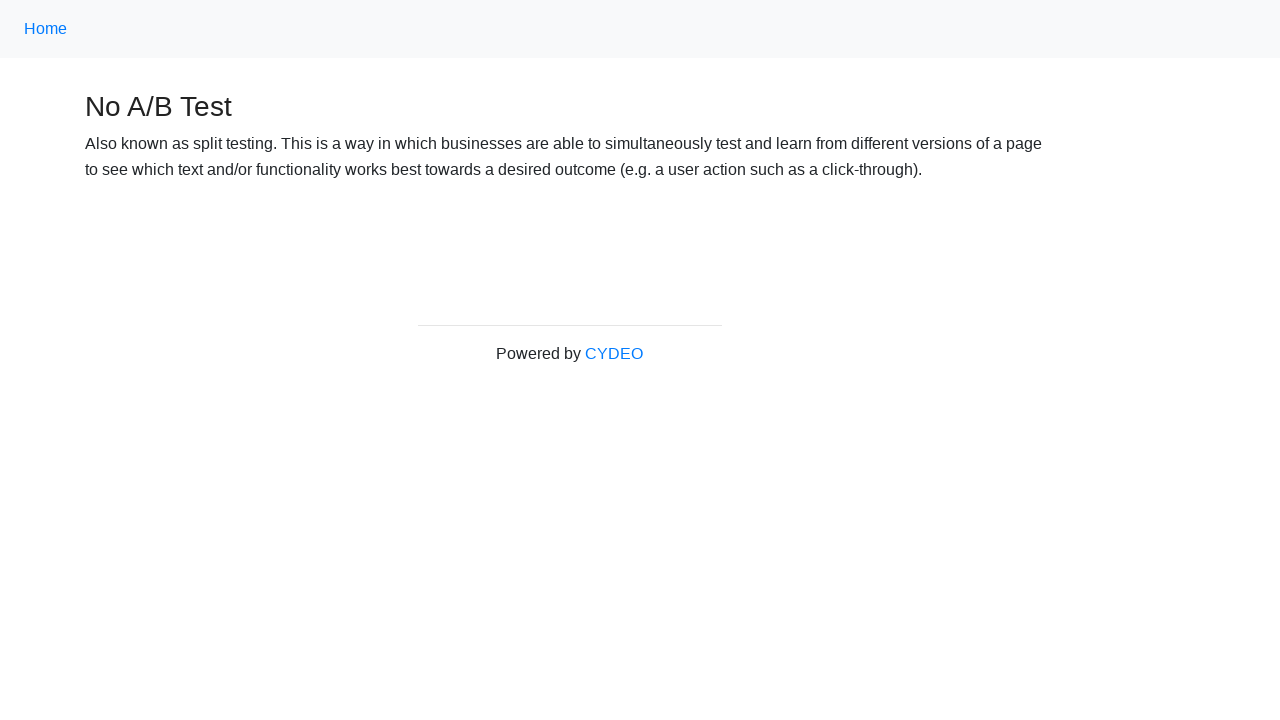

Verified page title is 'No A/B Test'
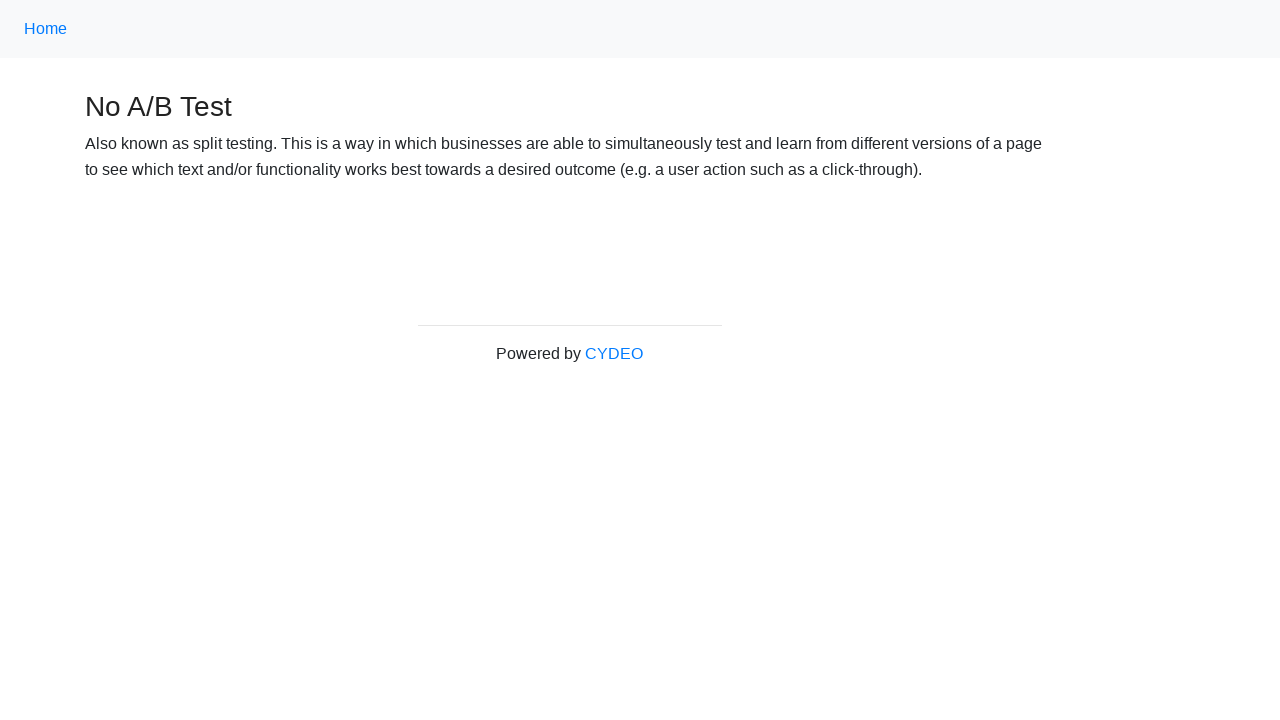

Navigated back to home page
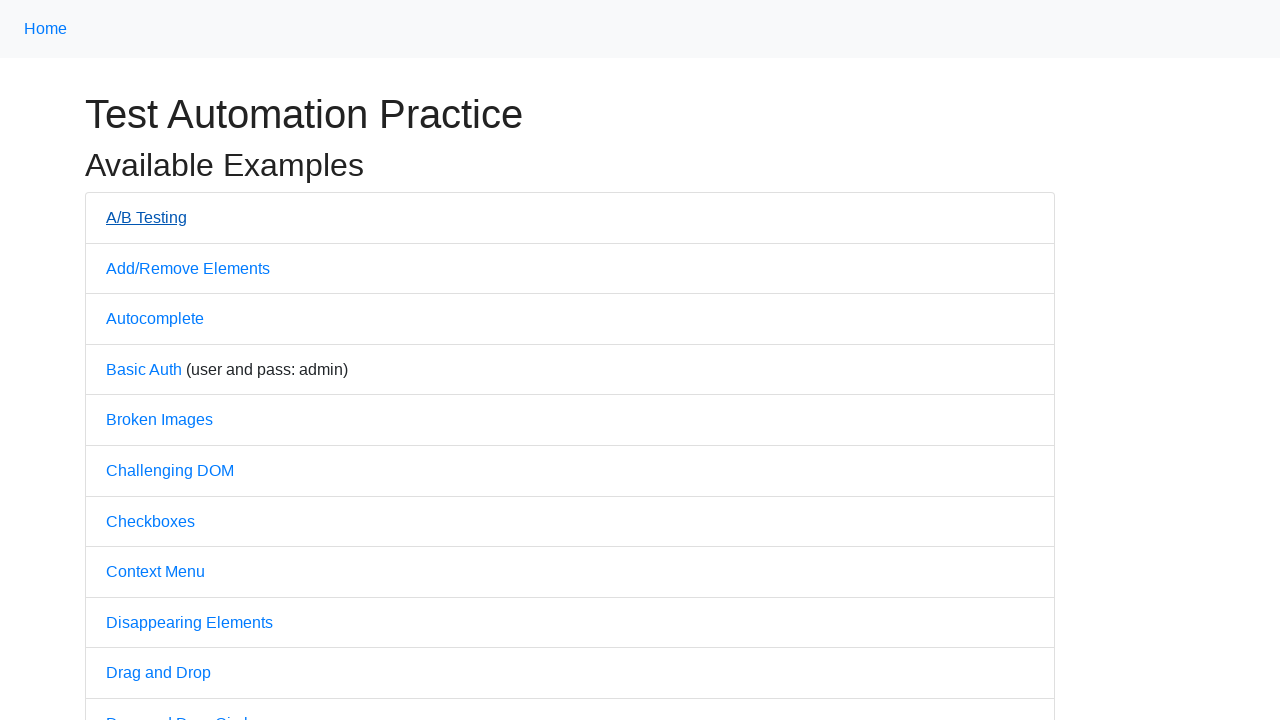

Verified page title is 'Practice'
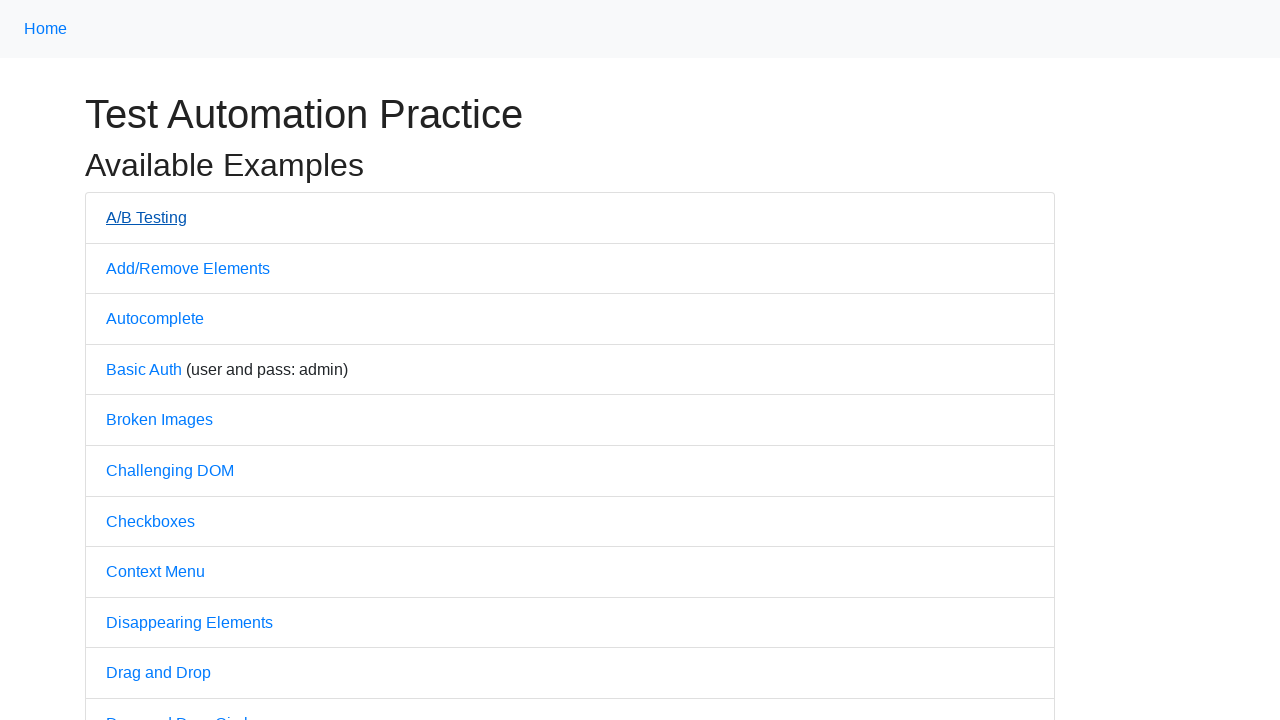

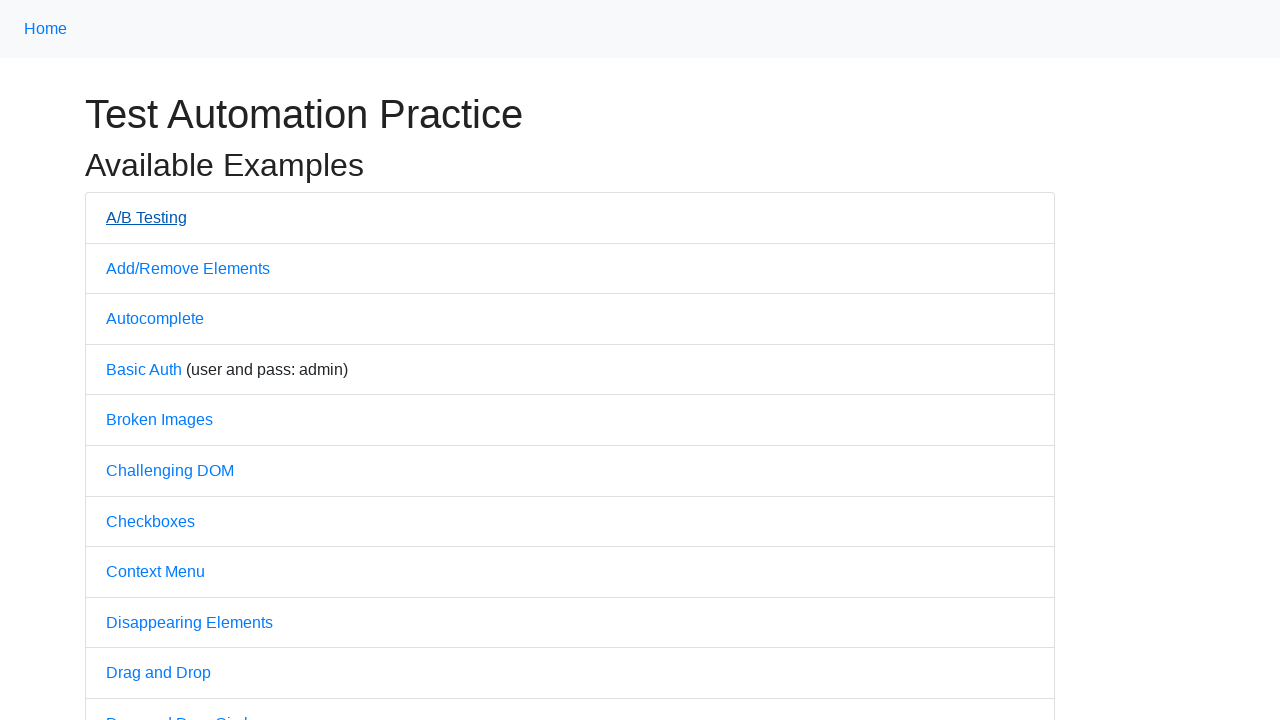